Tests JavaScript alerts by clicking different buttons and handling accept/dismiss actions on alert, confirm, and prompt dialogs.

Starting URL: http://the-internet.herokuapp.com/javascript_alerts

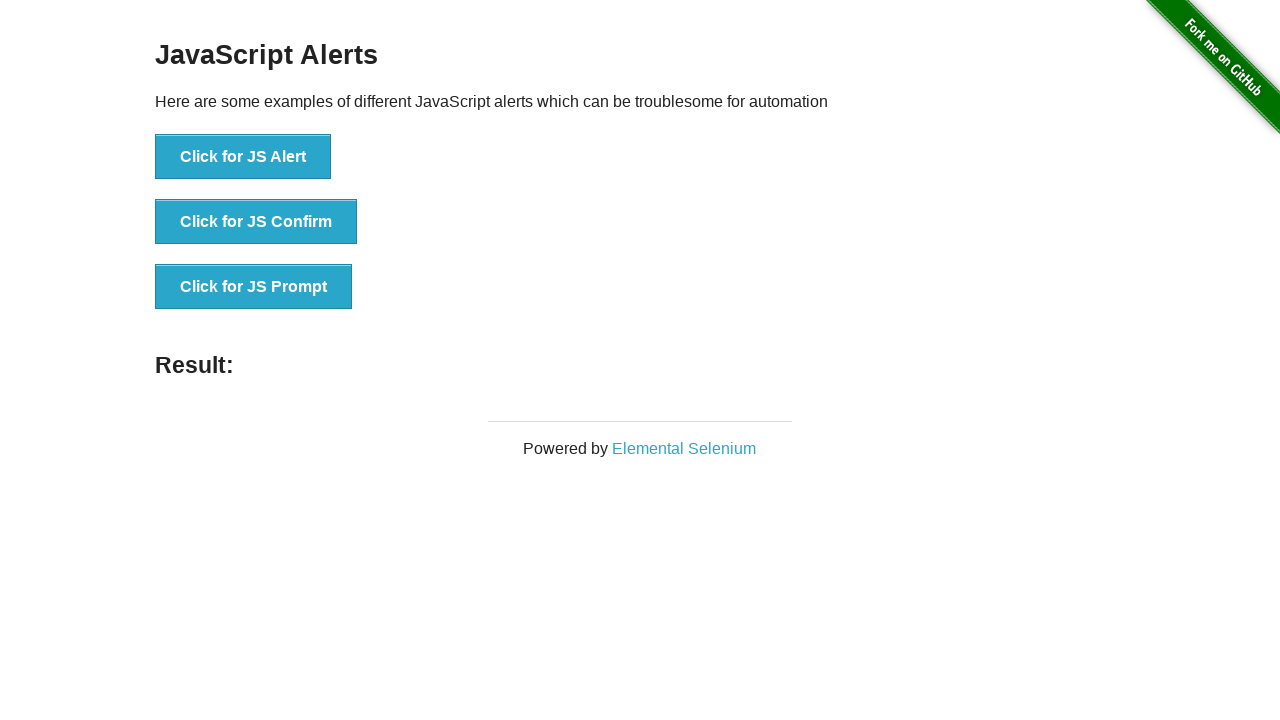

Set up dialog handler for alerts, confirms, and prompts
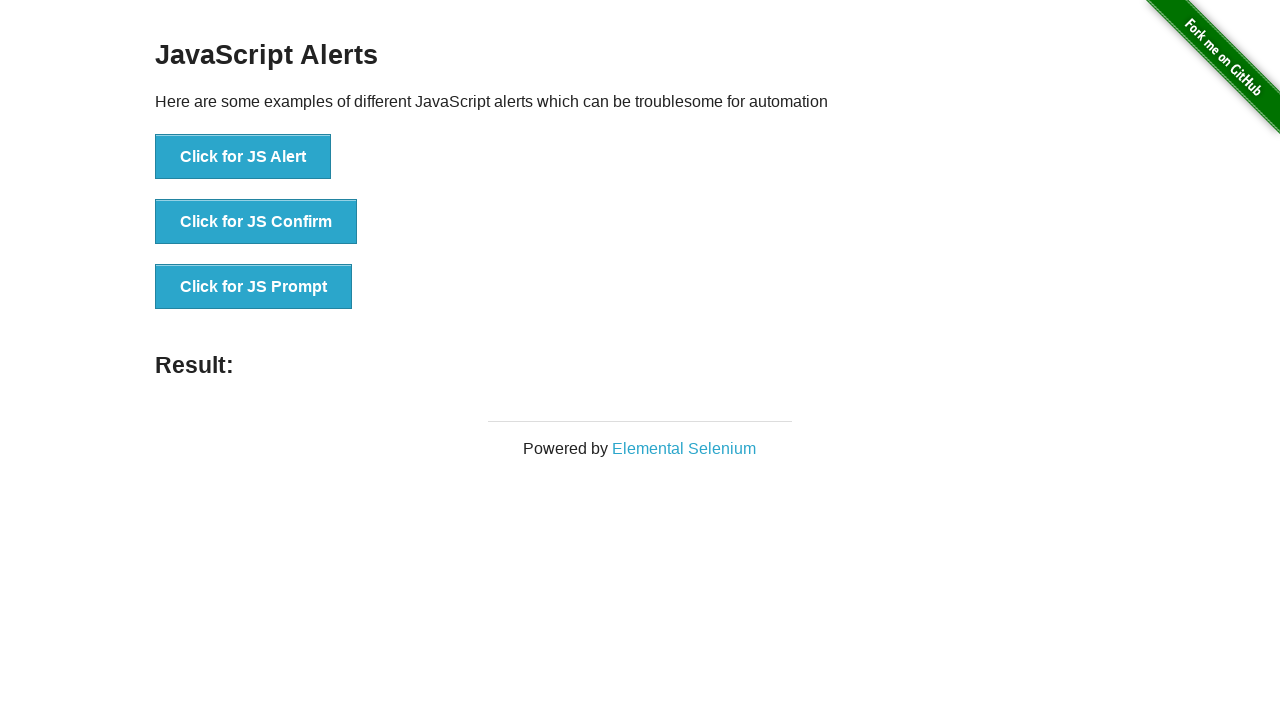

Clicked first button to trigger JavaScript alert at (243, 157) on xpath=/html/body/div[2]/div/div/ul/li[1]/button
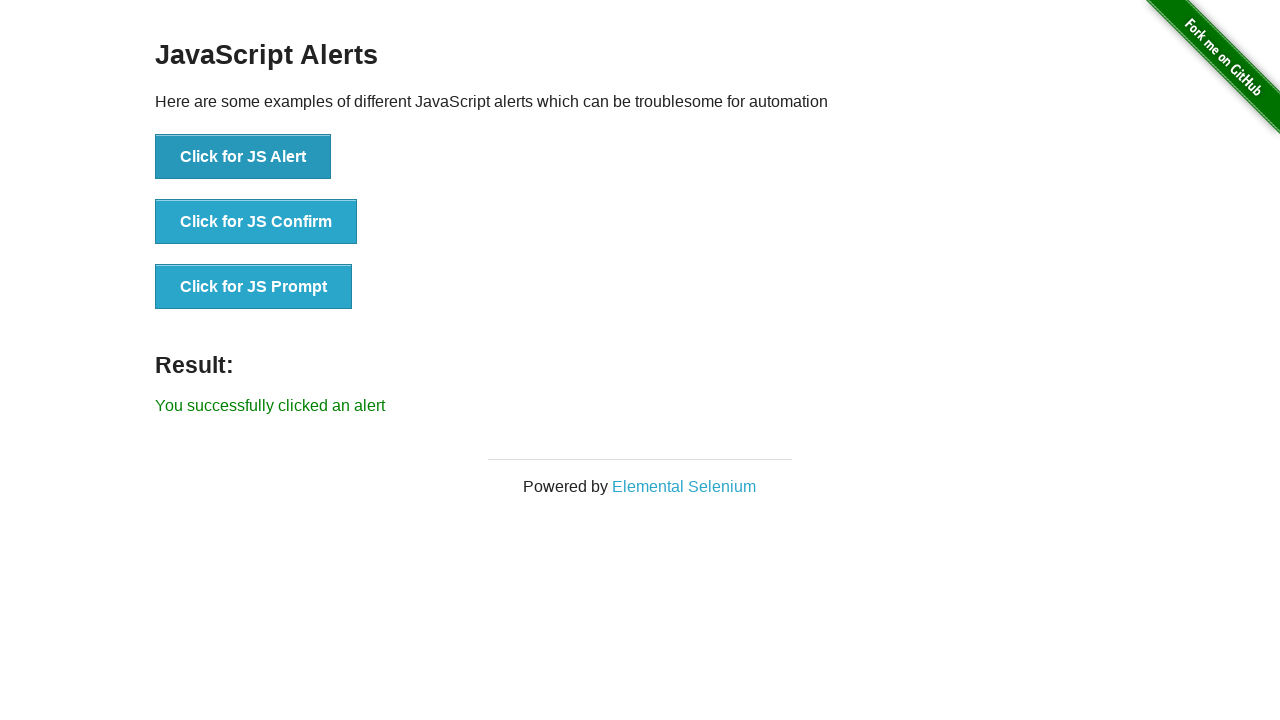

Alert dialog accepted and result displayed
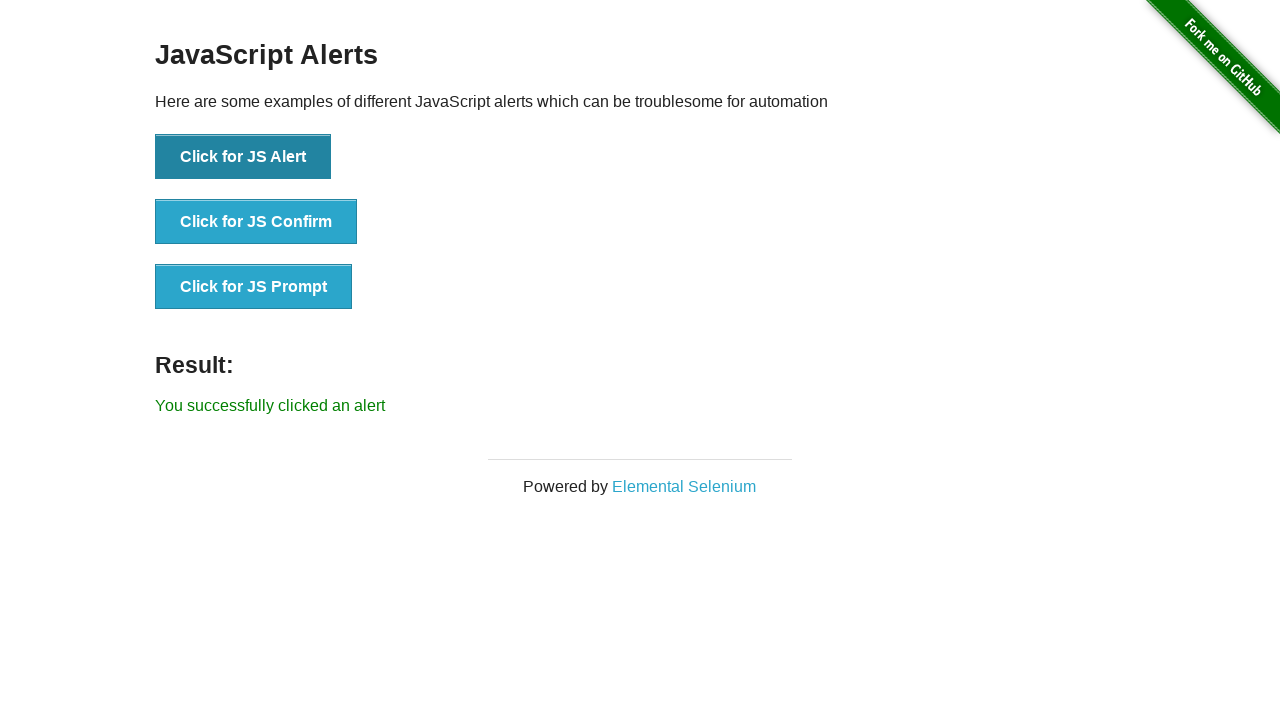

Clicked second button to trigger JavaScript confirm dialog at (256, 222) on xpath=/html/body/div[2]/div/div/ul/li[2]/button
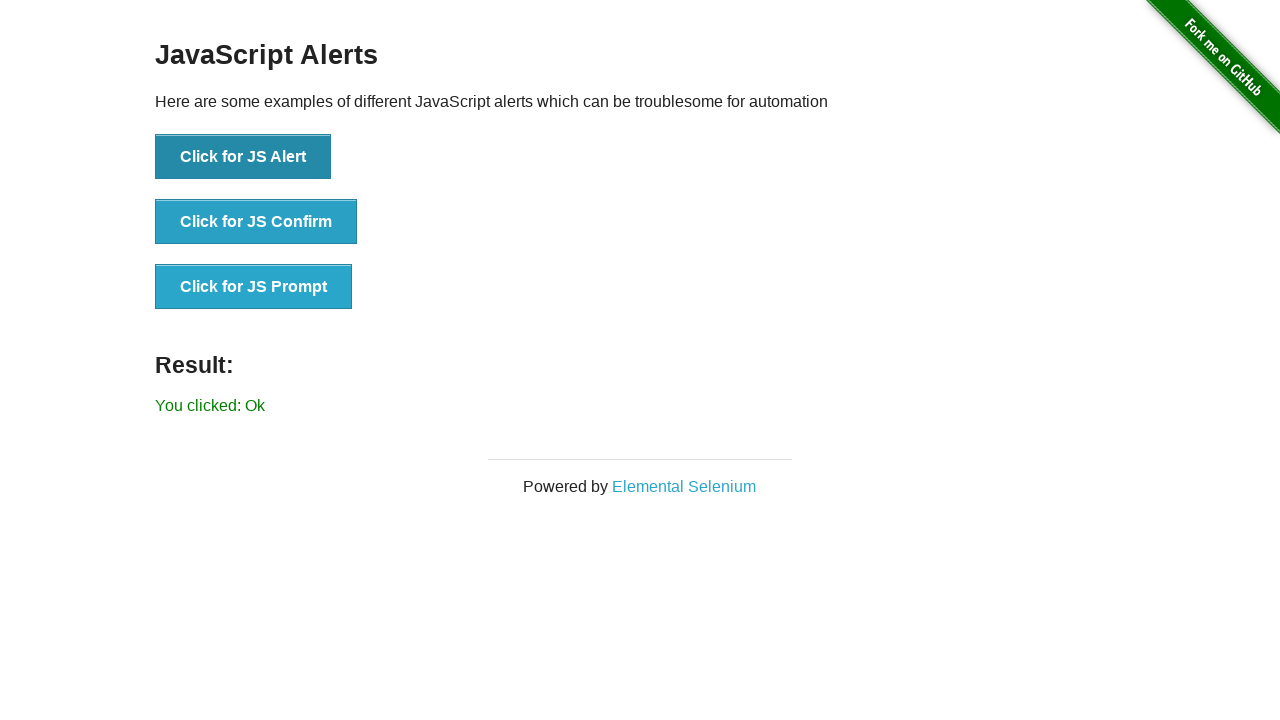

Clicked third button to trigger JavaScript prompt dialog at (254, 287) on xpath=/html/body/div[2]/div/div/ul/li[3]/button
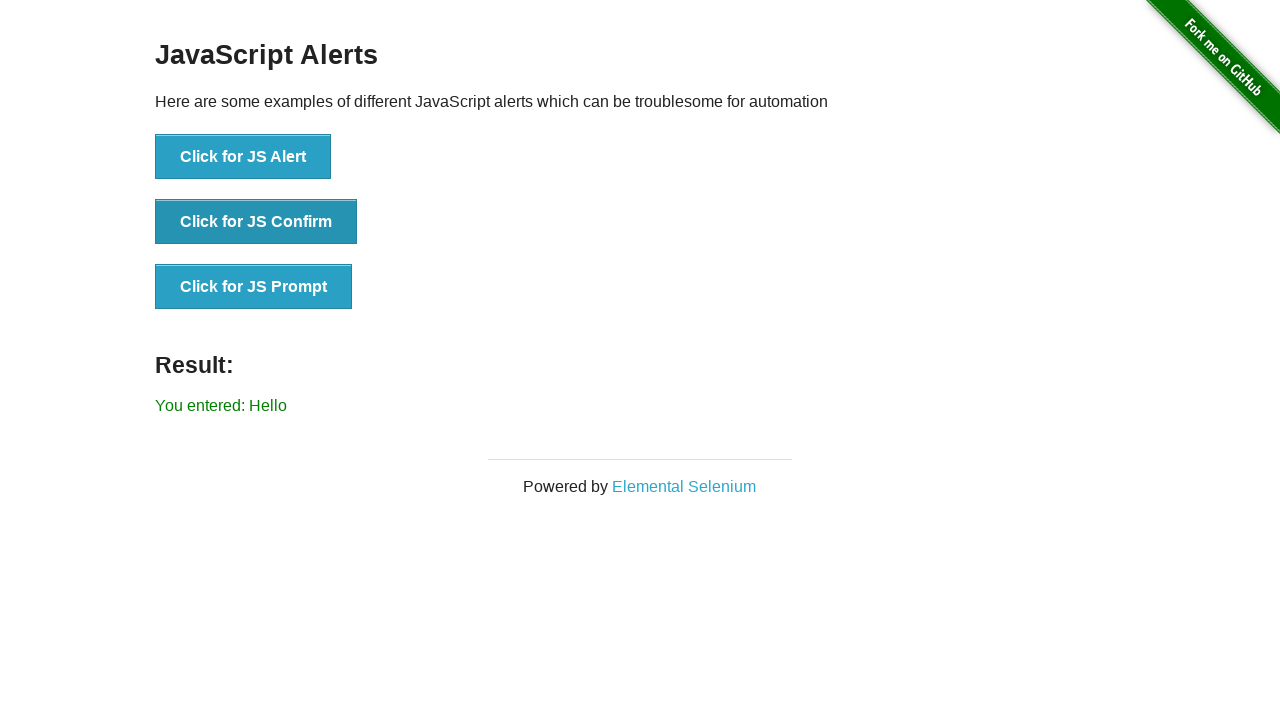

Prompt dialog accepted with 'Hello' input and result displayed
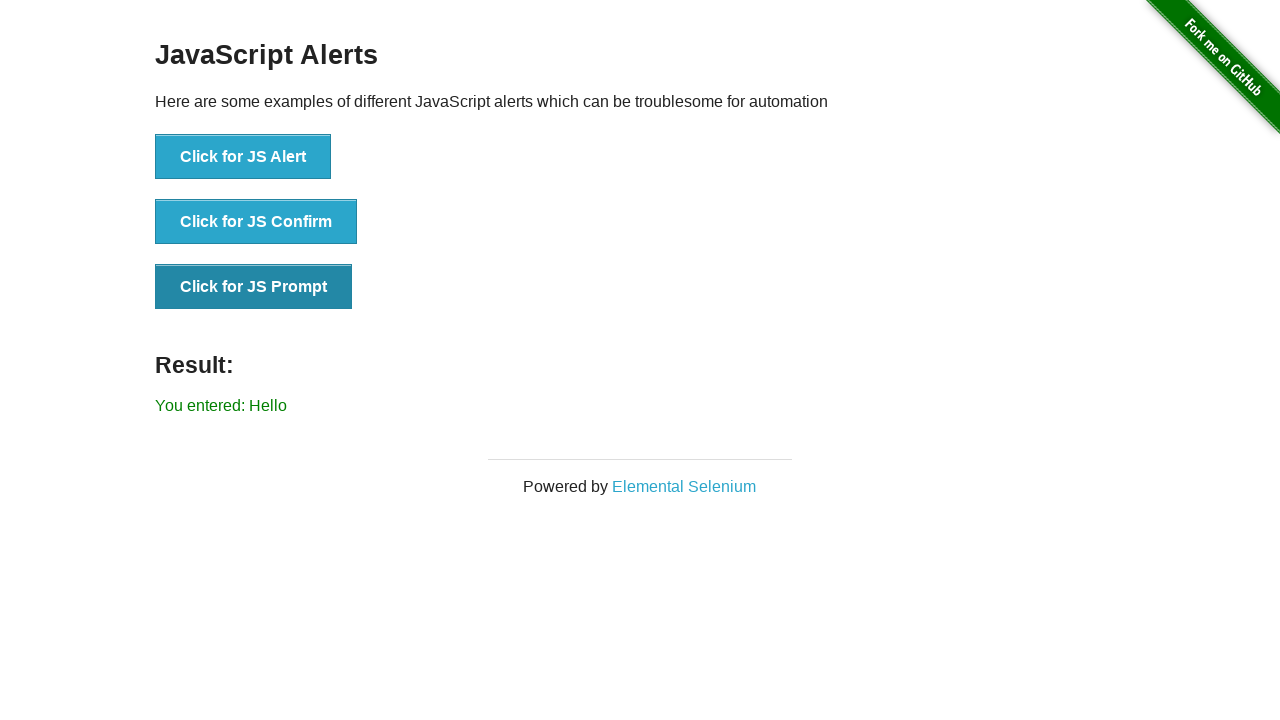

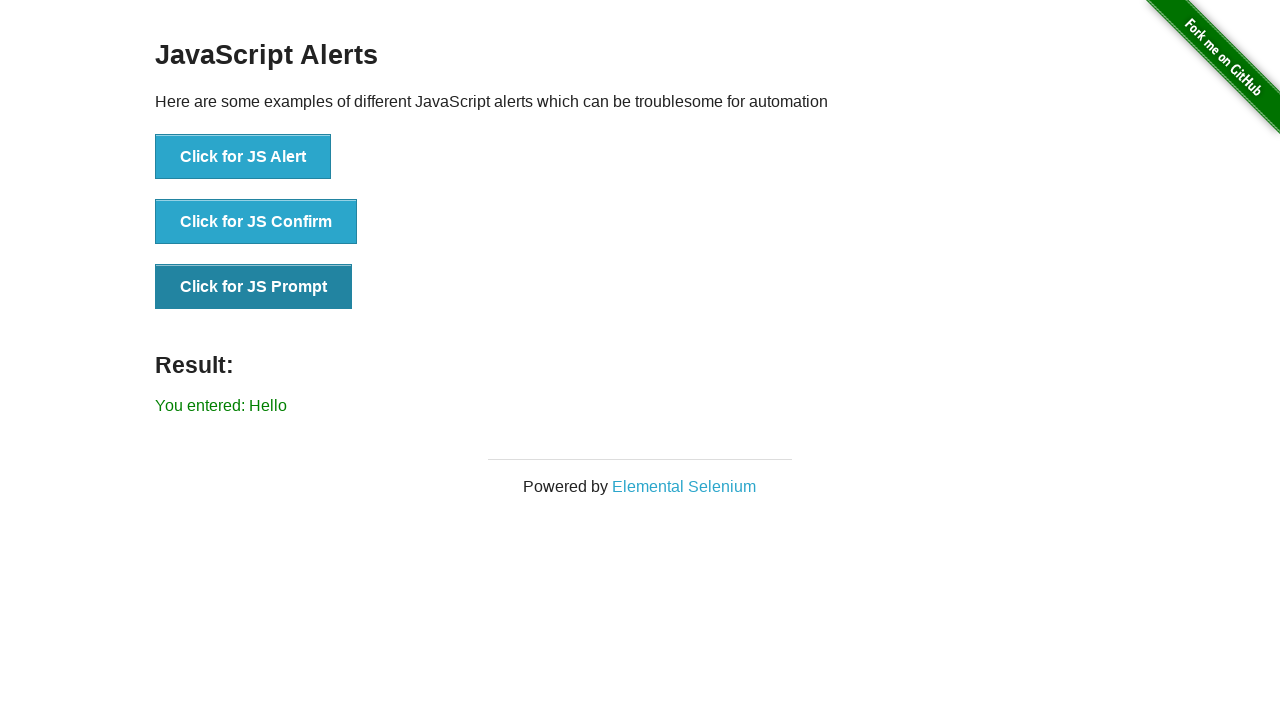